Tests checkbox states by verifying initial states, then checking the first checkbox and unchecking the second checkbox.

Starting URL: http://the-internet.herokuapp.com/checkboxes

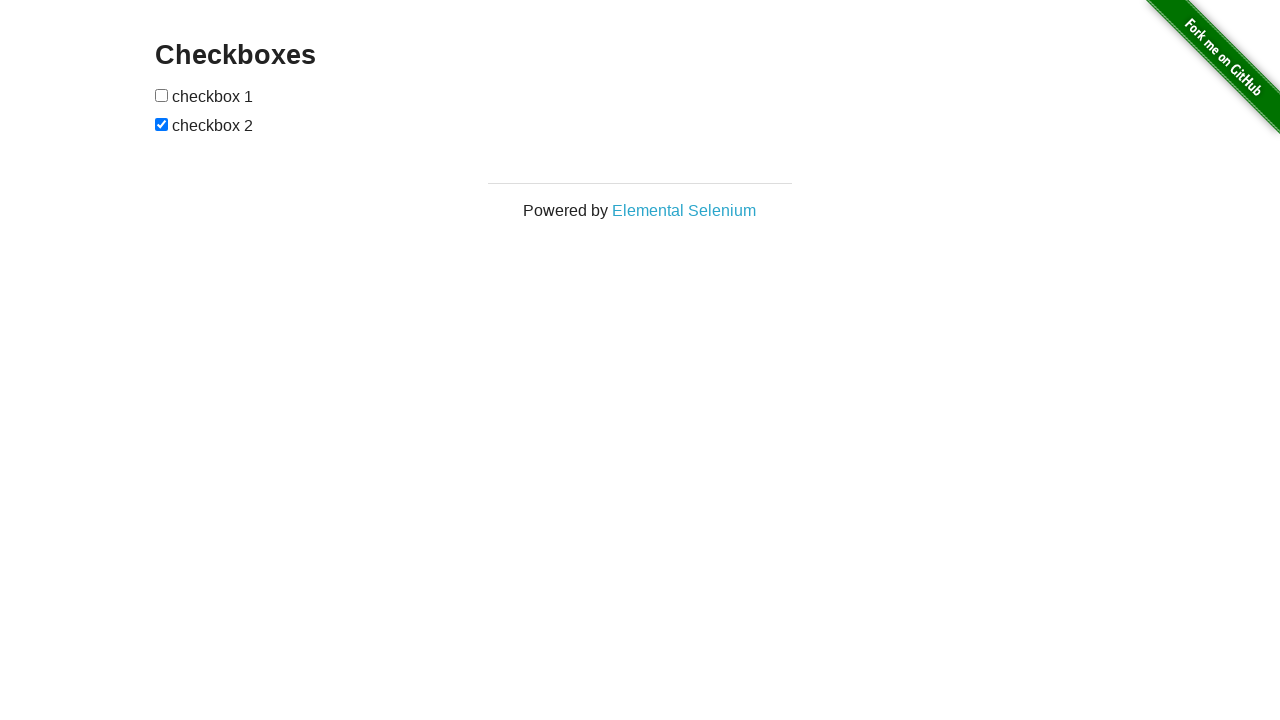

Located all checkbox elements
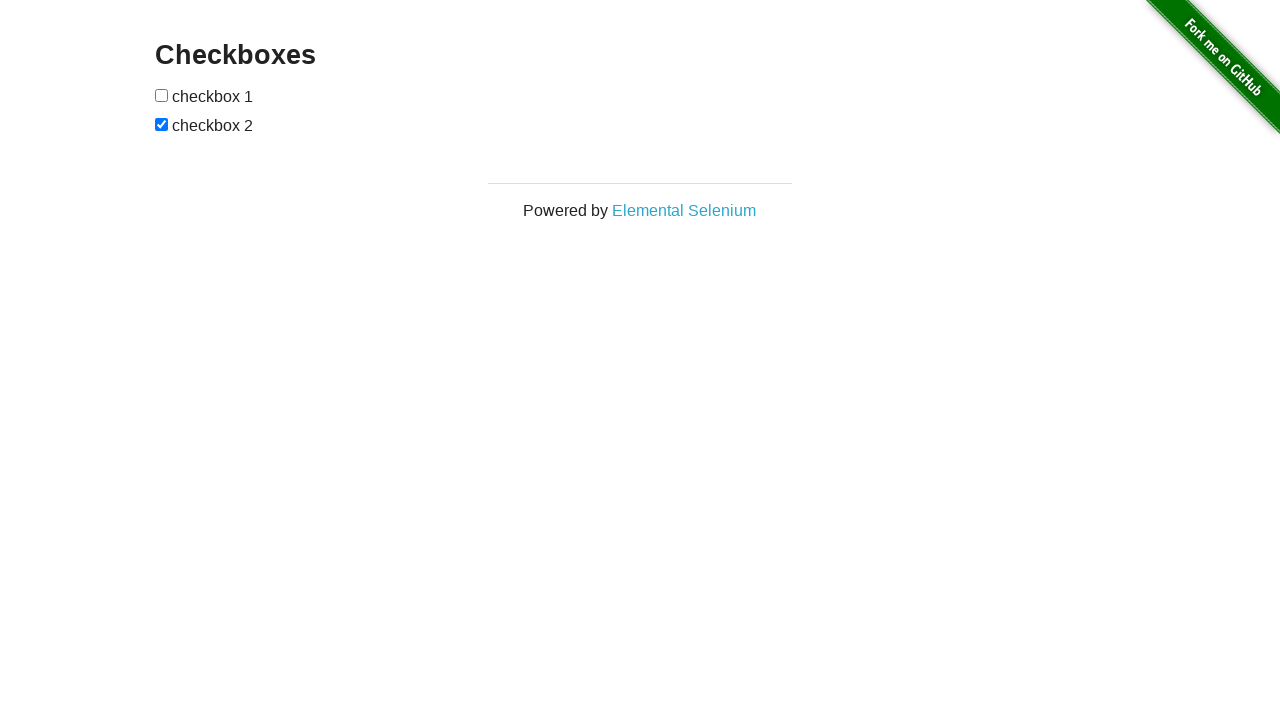

Verified first checkbox is initially unchecked
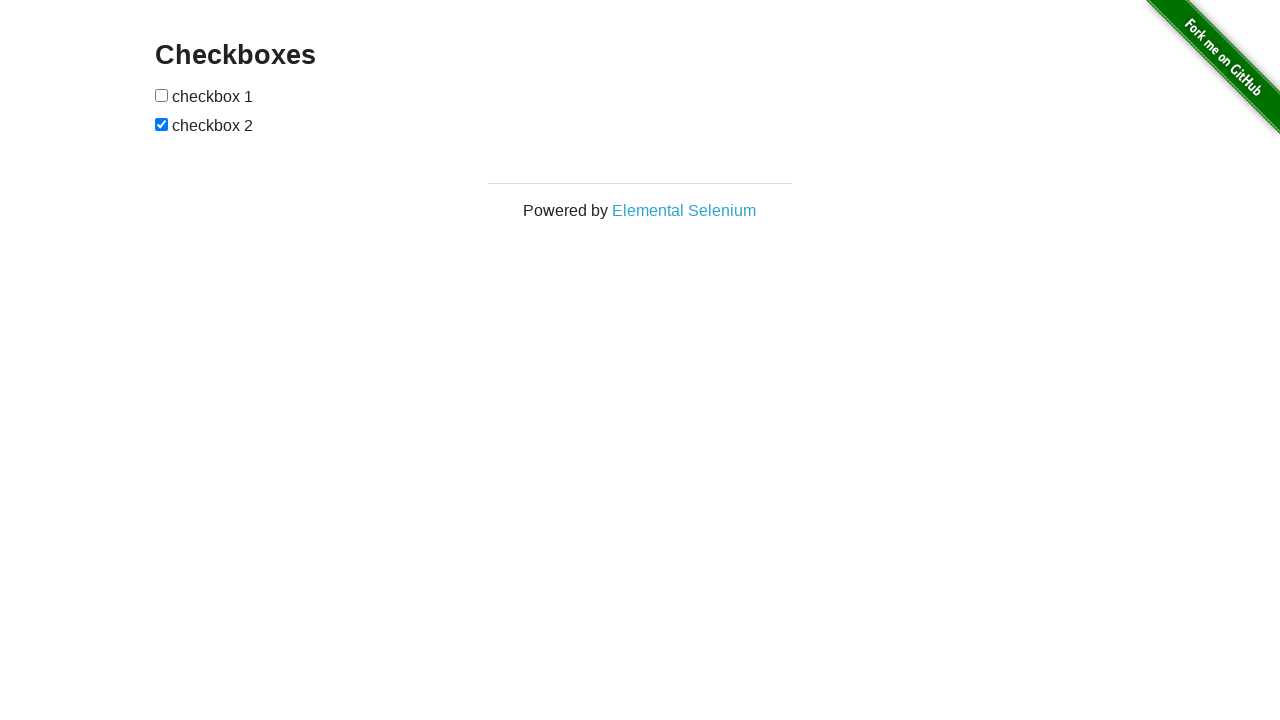

Verified second checkbox is initially checked
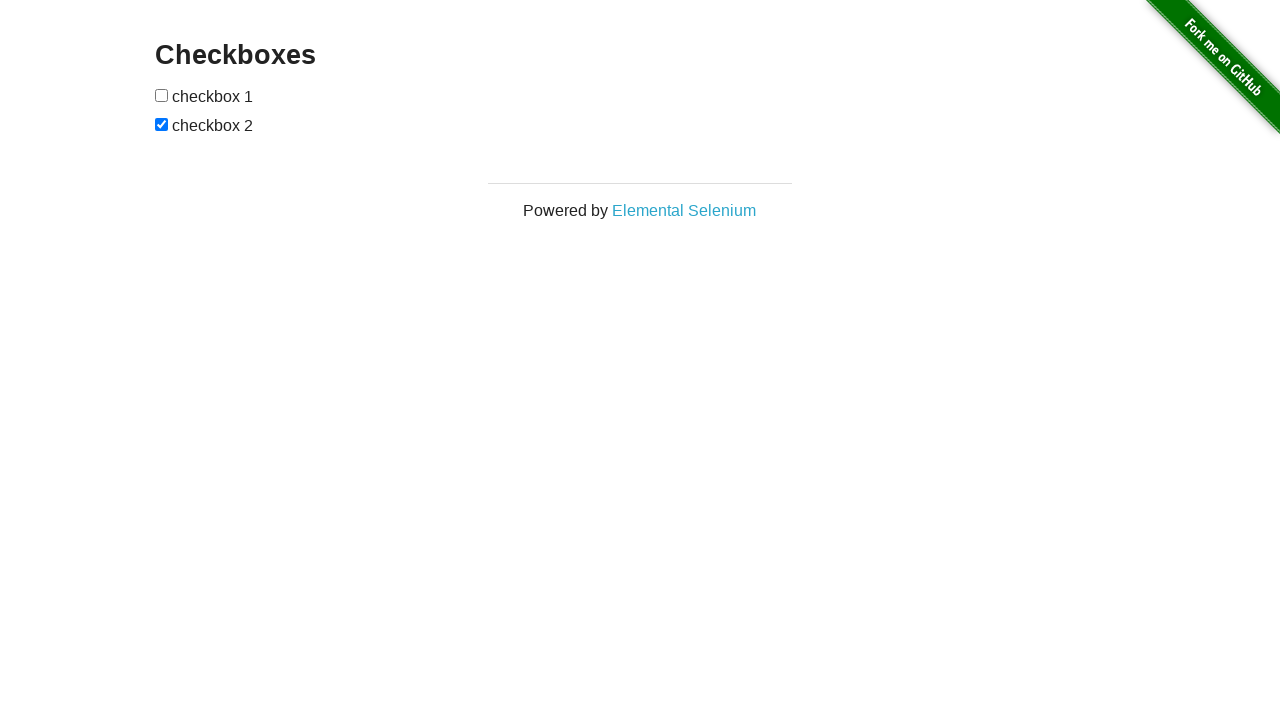

Checked the first checkbox at (162, 95) on input[type='checkbox'] >> nth=0
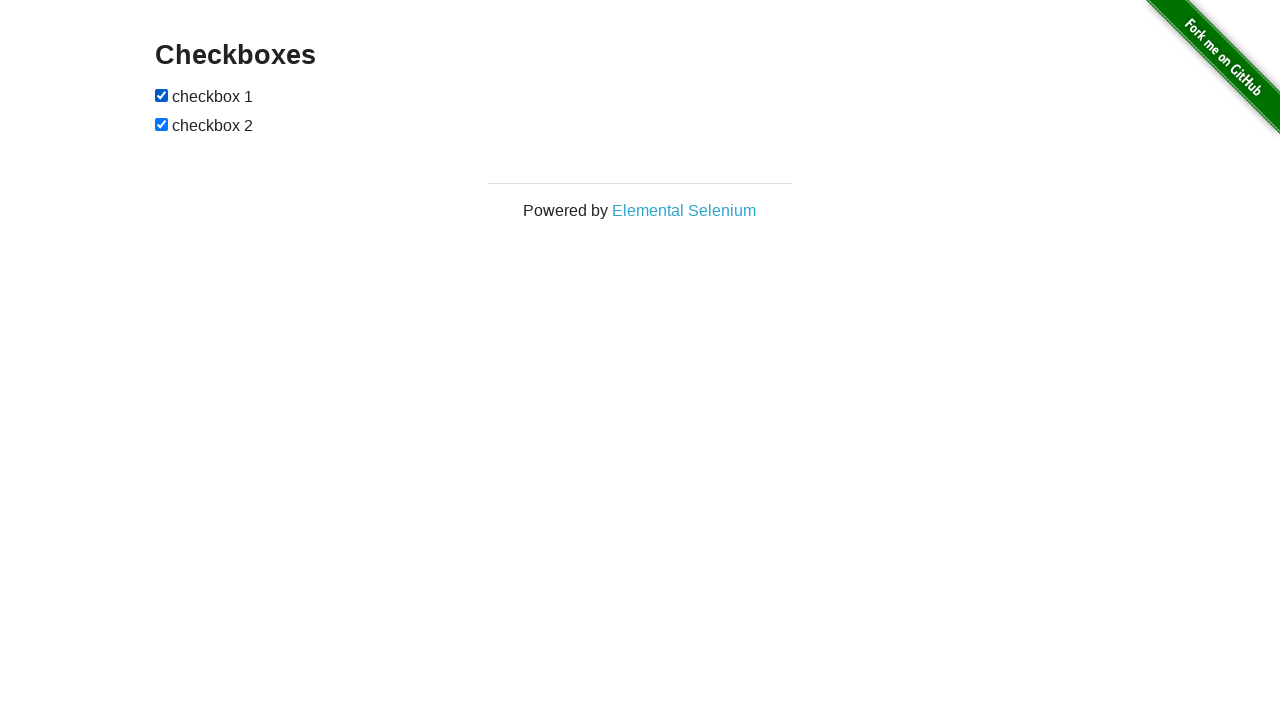

Verified first checkbox is now checked
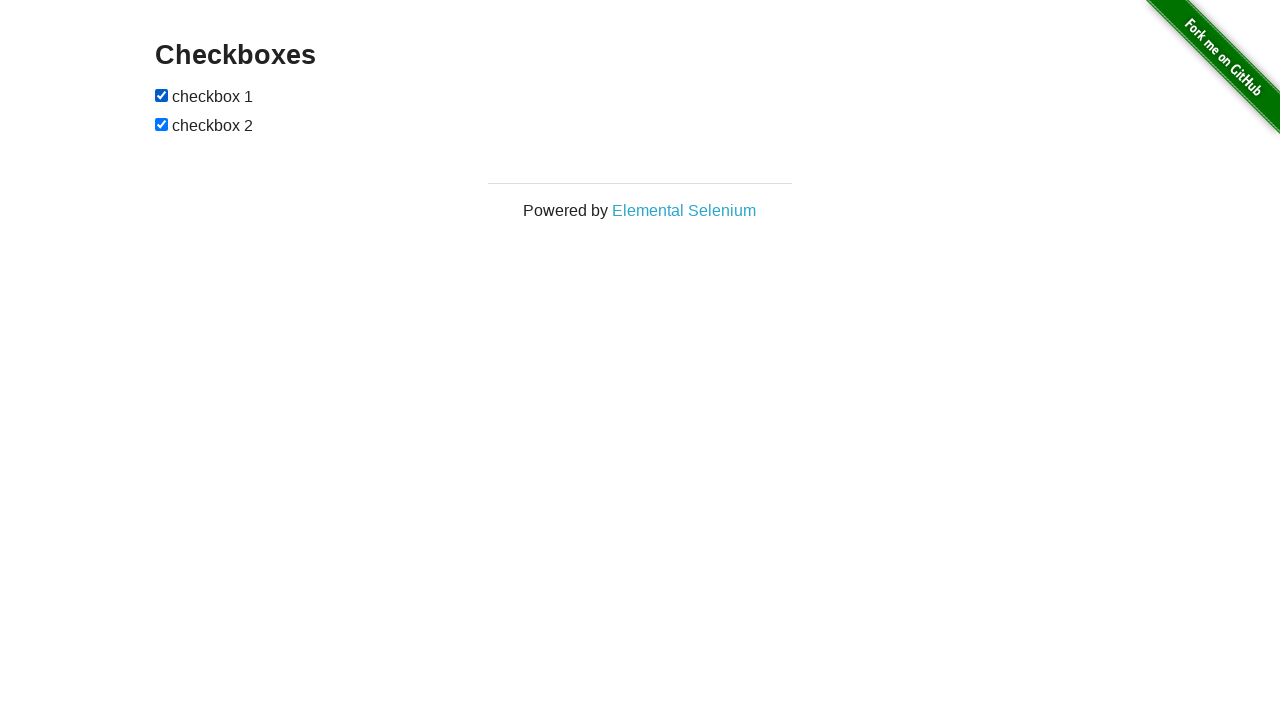

Unchecked the second checkbox at (162, 124) on input[type='checkbox'] >> nth=1
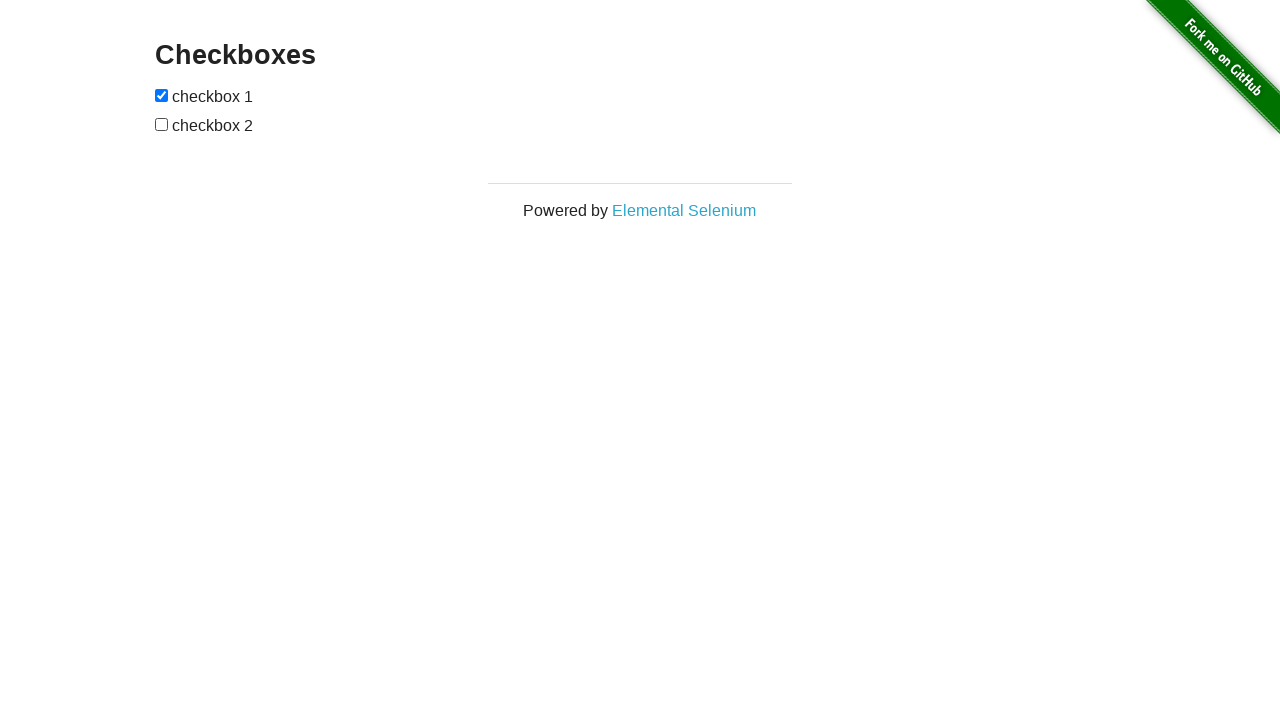

Verified second checkbox is now unchecked
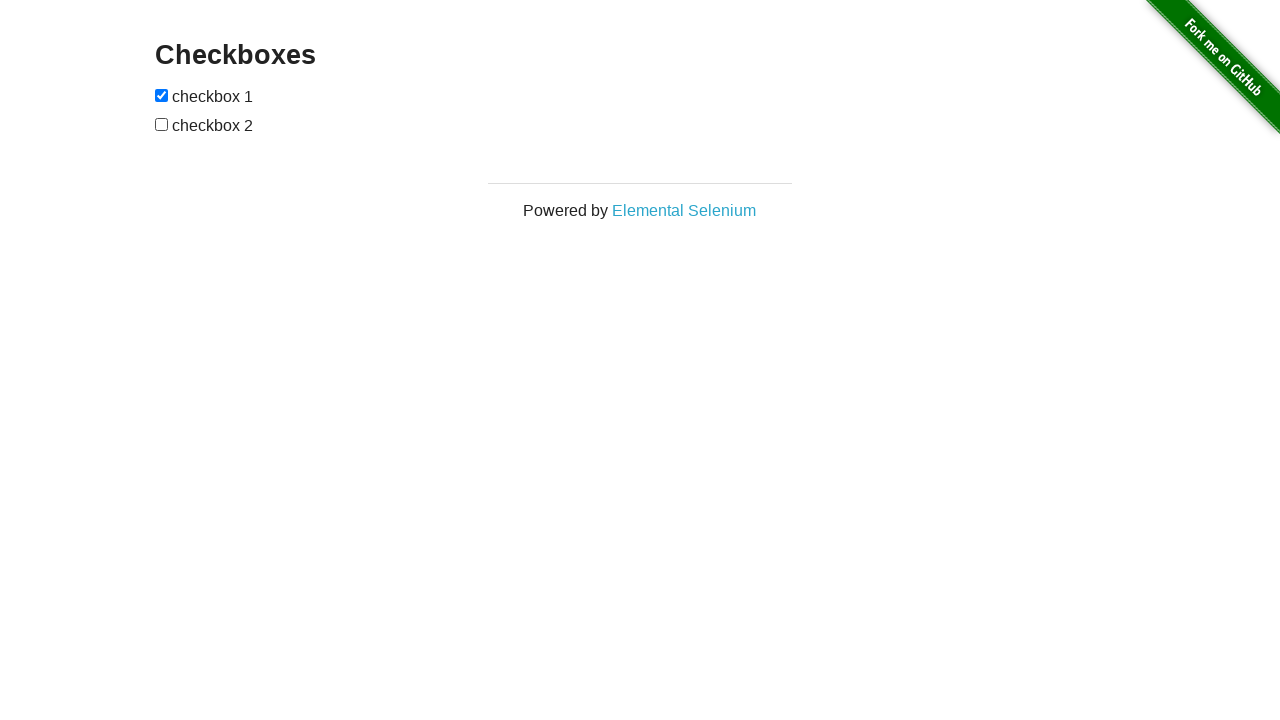

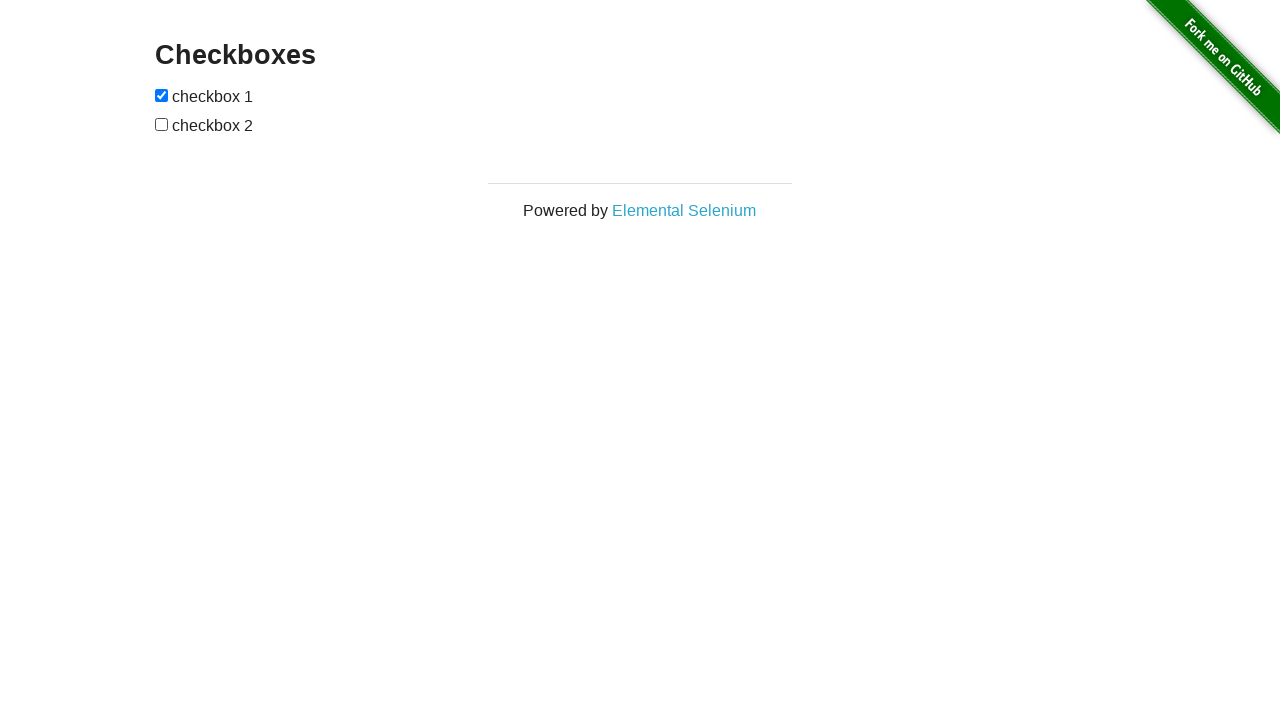